Tests the E-Prime word checker application by entering a single word 'nothing' and verifying it returns 1 word count with 0 discouraged words

Starting URL: https://www.exploratorytestingacademy.com/app

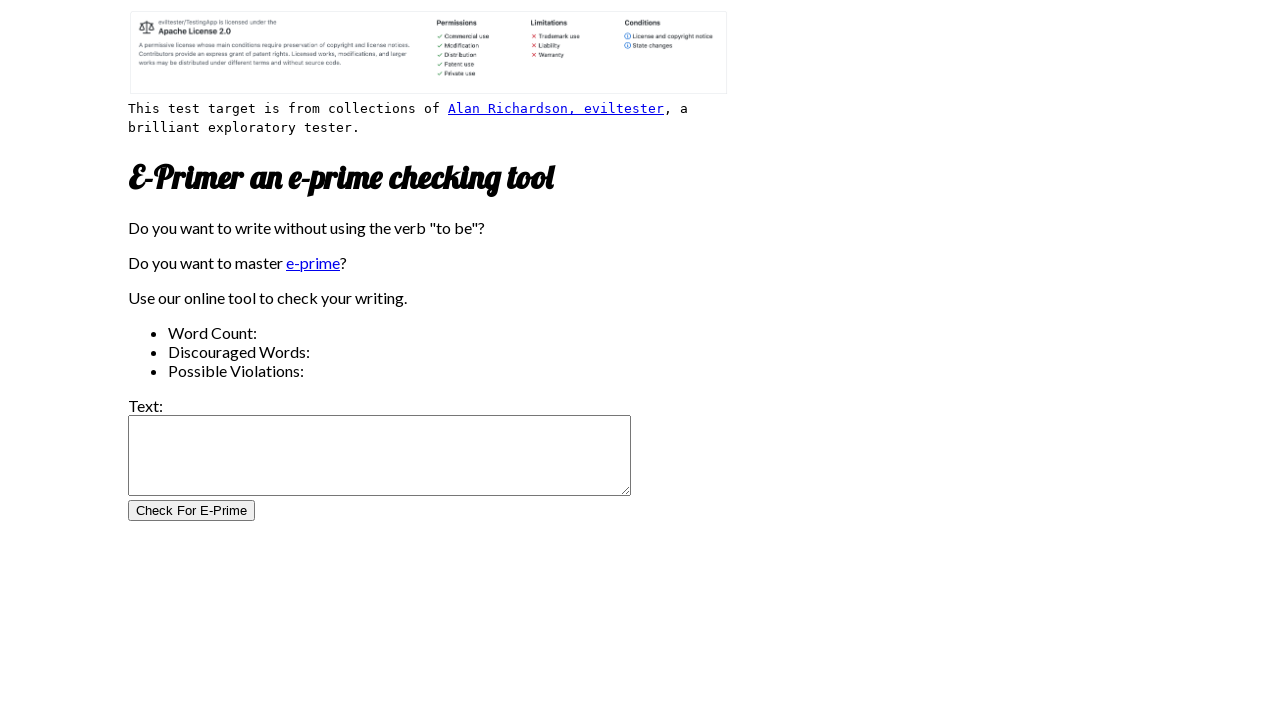

Typed 'nothing' into the text input field on #inputtext
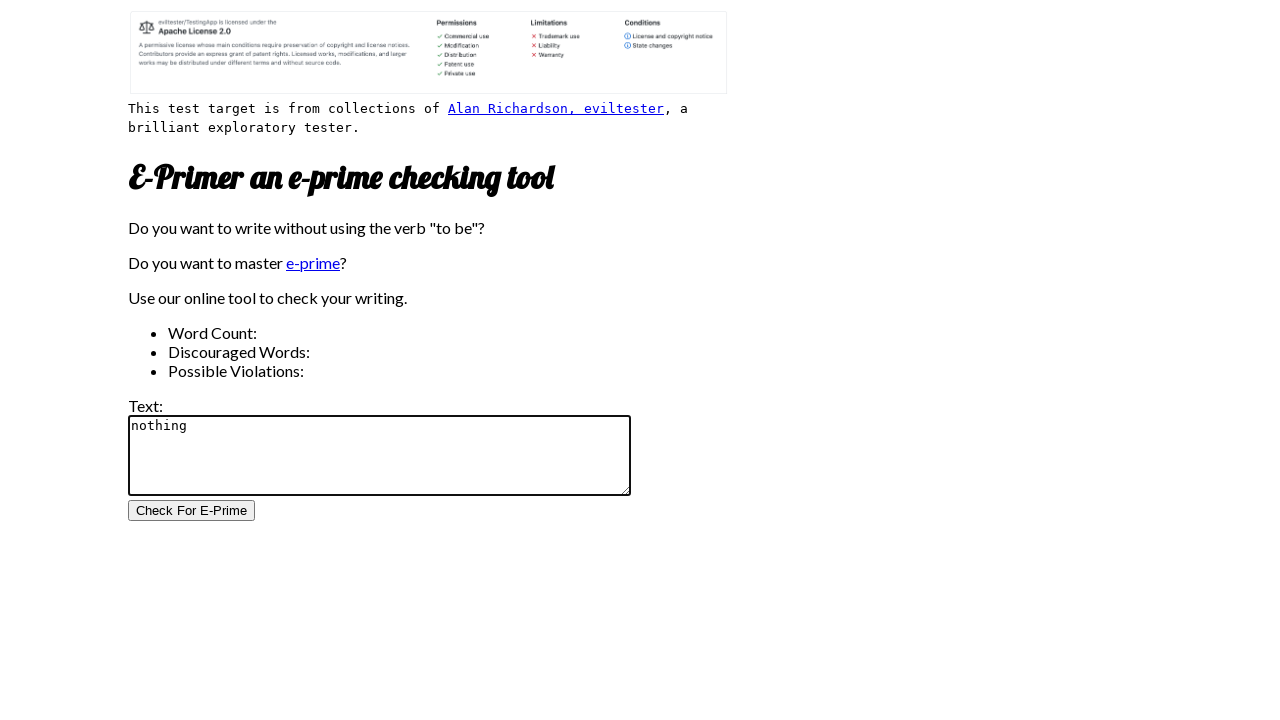

Clicked the check button to analyze the word at (192, 511) on #CheckForEPrimeButton
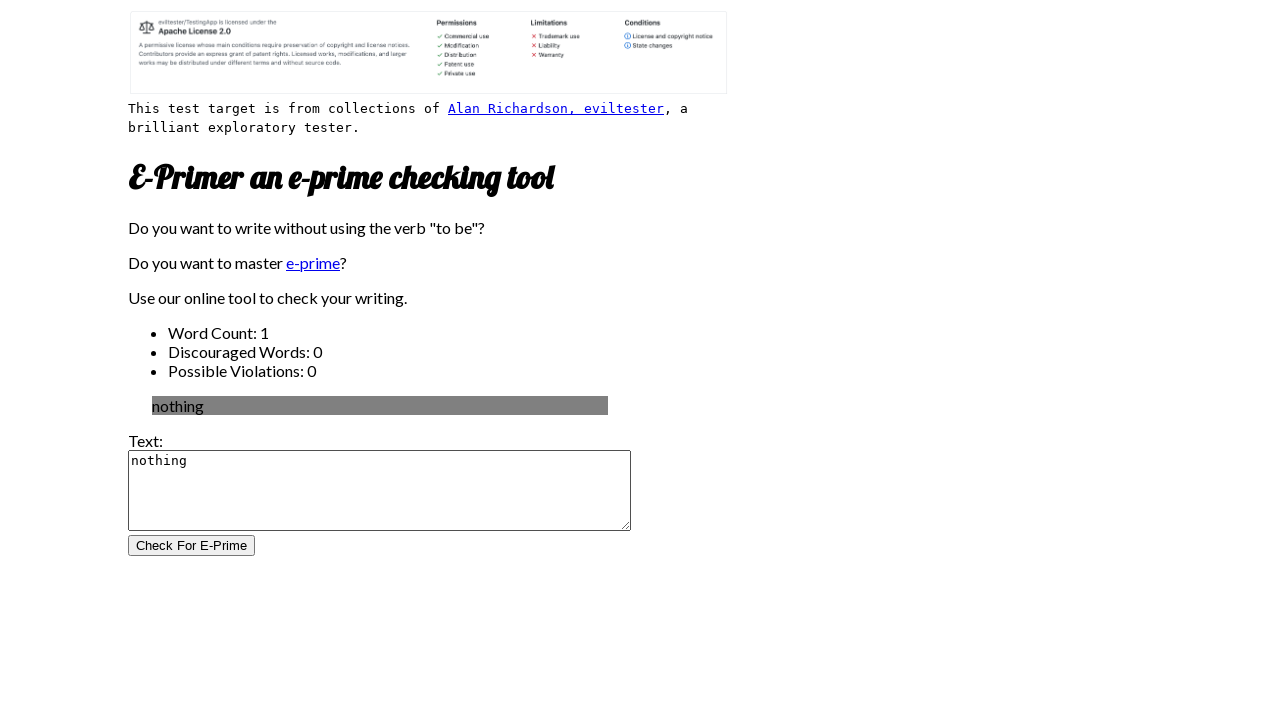

E-Prime output results loaded and became visible
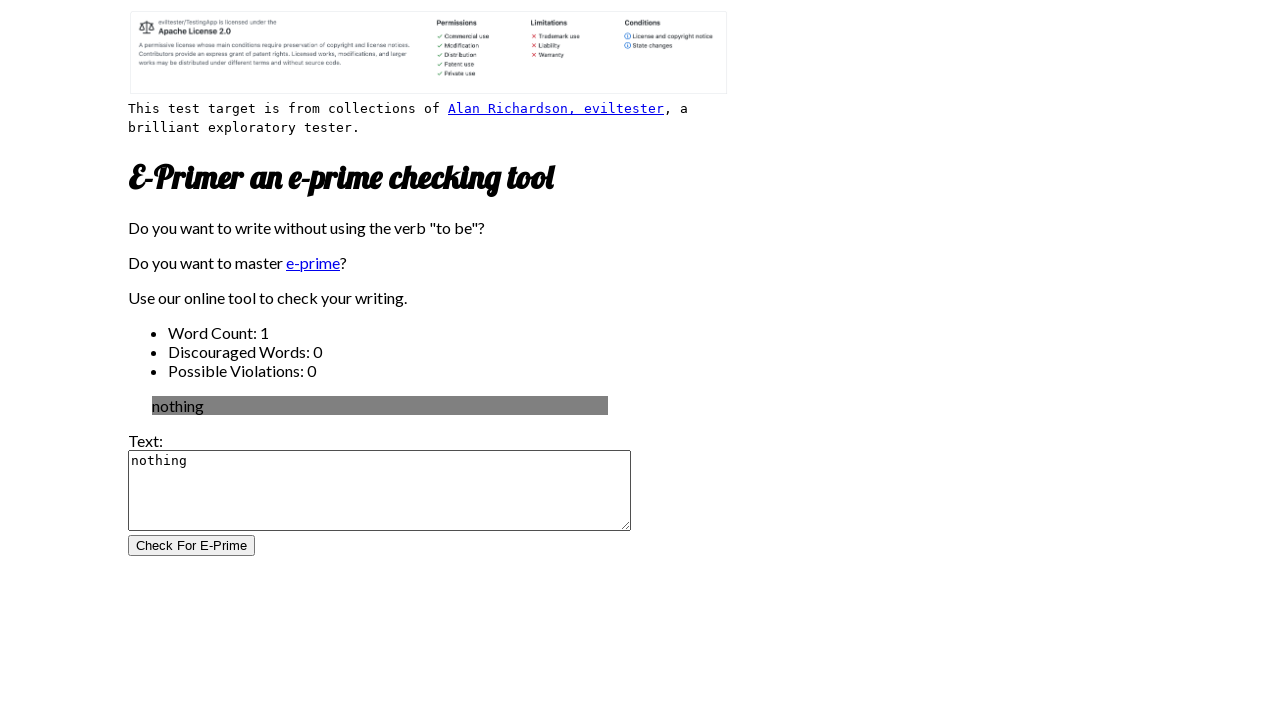

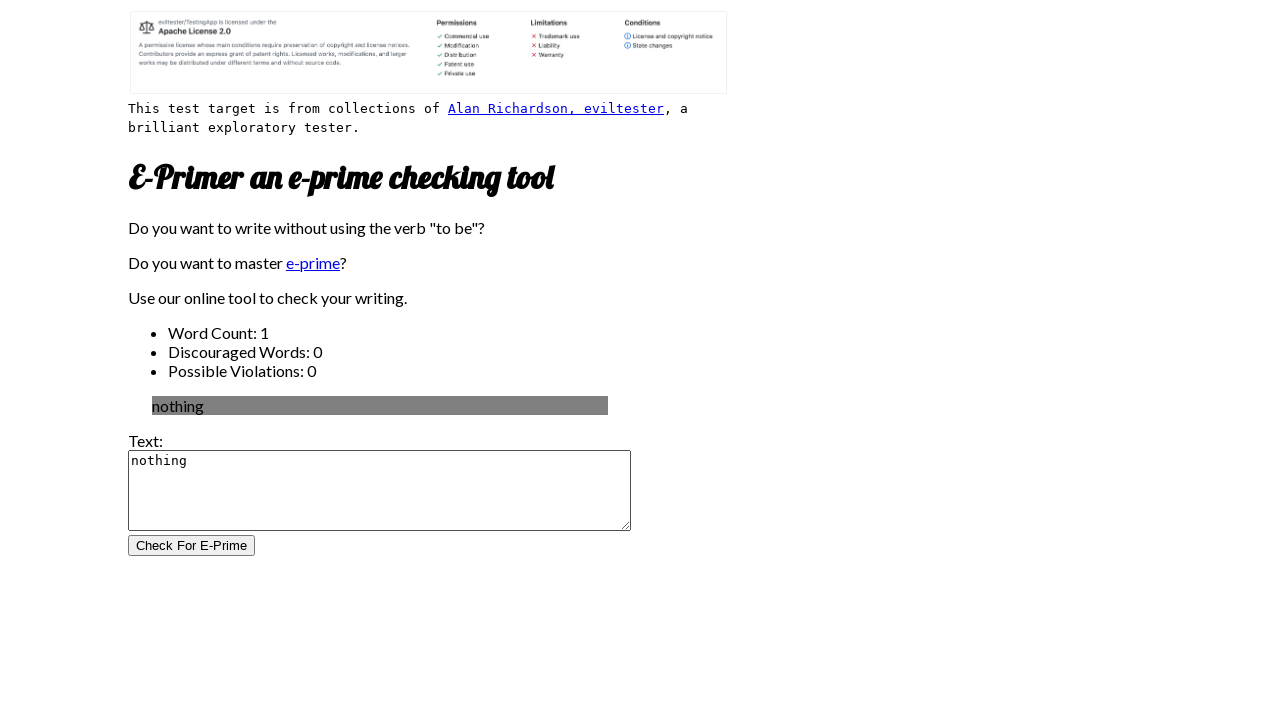